Tests iframe interaction on W3Schools TryIt editor by switching to the result iframe and clicking a button to trigger JavaScript functionality

Starting URL: https://www.w3schools.com/js/tryit.asp?filename=tryjs_myfirst

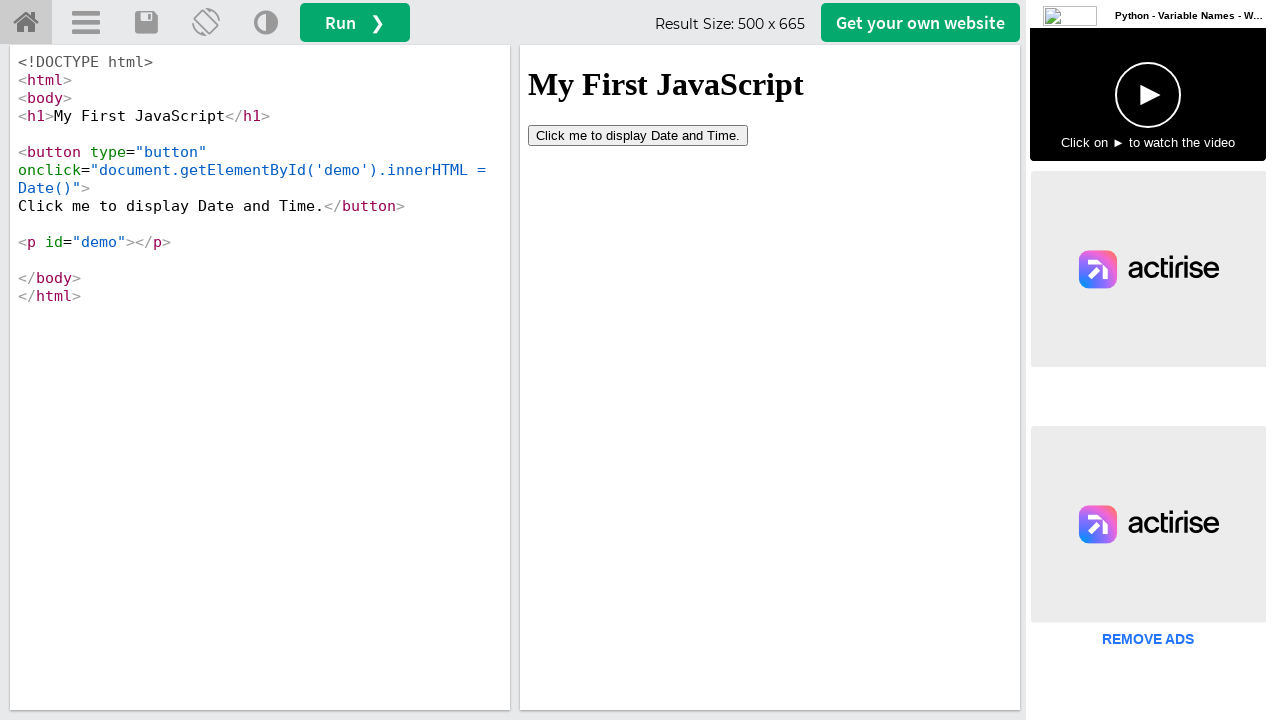

Located the iframeResult iframe
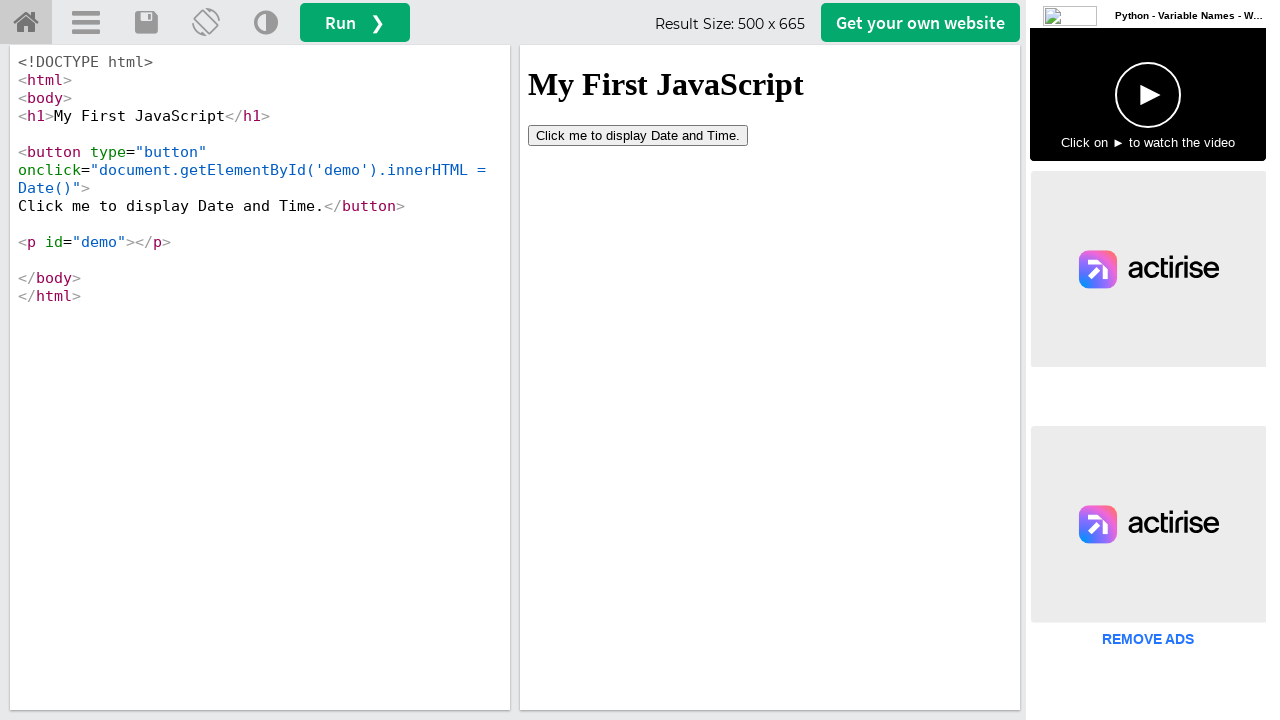

Clicked the button inside the iframe to trigger JavaScript functionality at (638, 135) on iframe[name='iframeResult'] >> internal:control=enter-frame >> button[type='butt
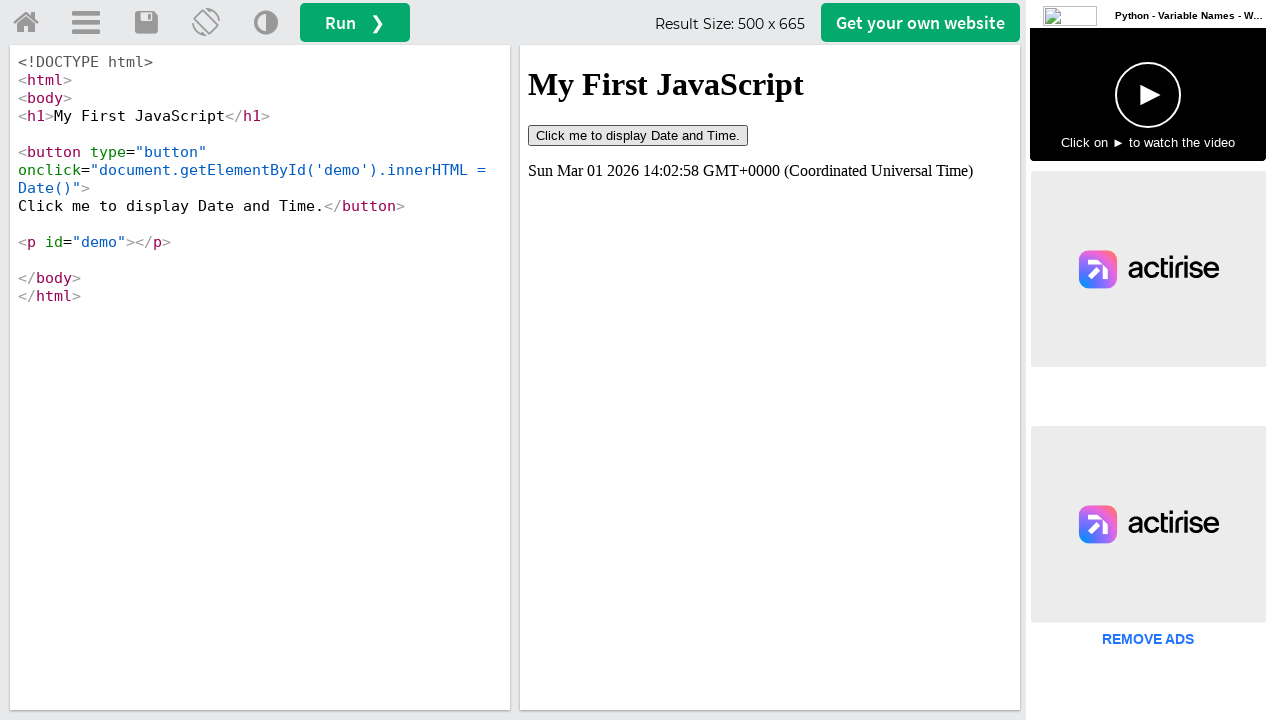

Demo text element loaded after button click
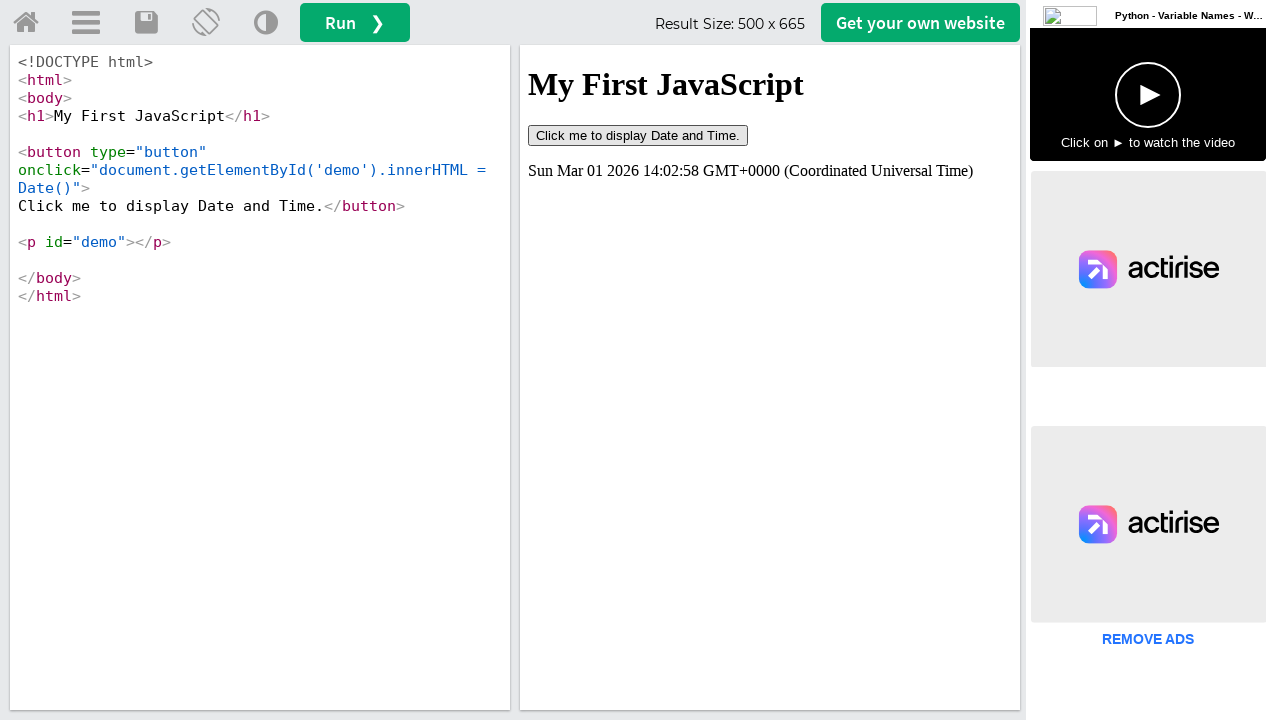

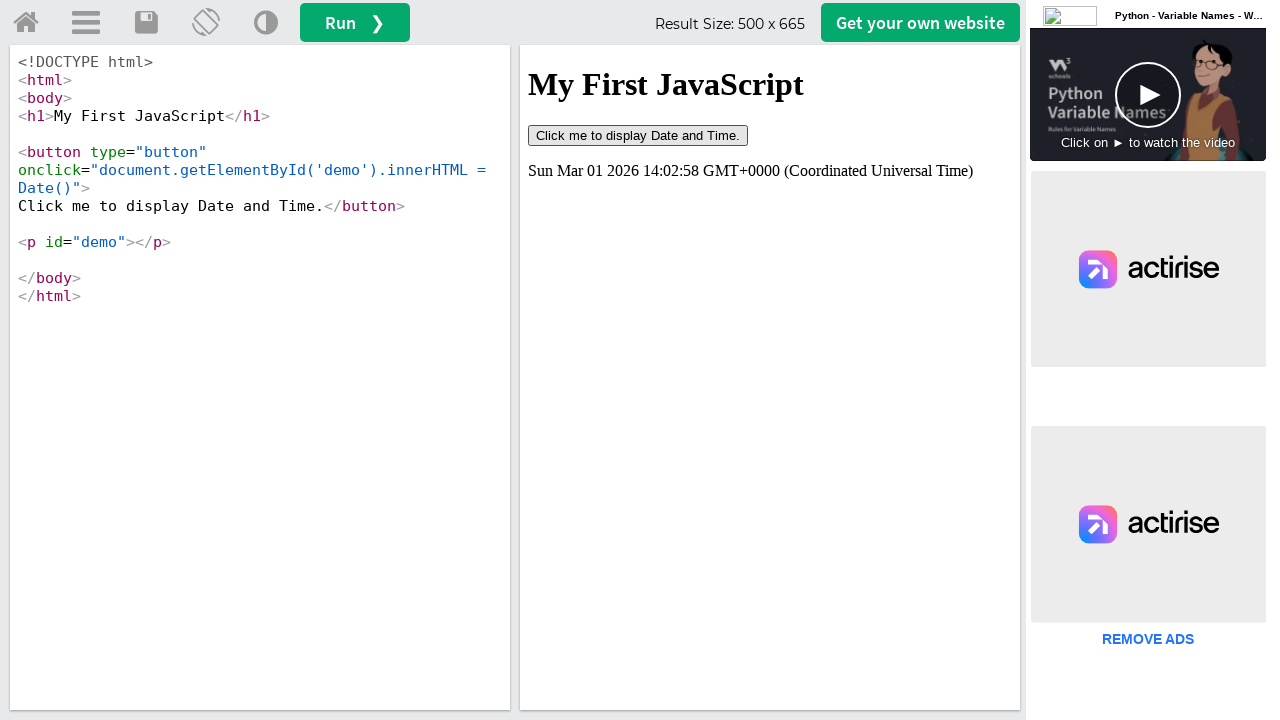